Tests e-commerce functionality by navigating to laptops category, selecting a MacBook Air, adding it to cart, and viewing the cart contents

Starting URL: https://demoblaze.com/

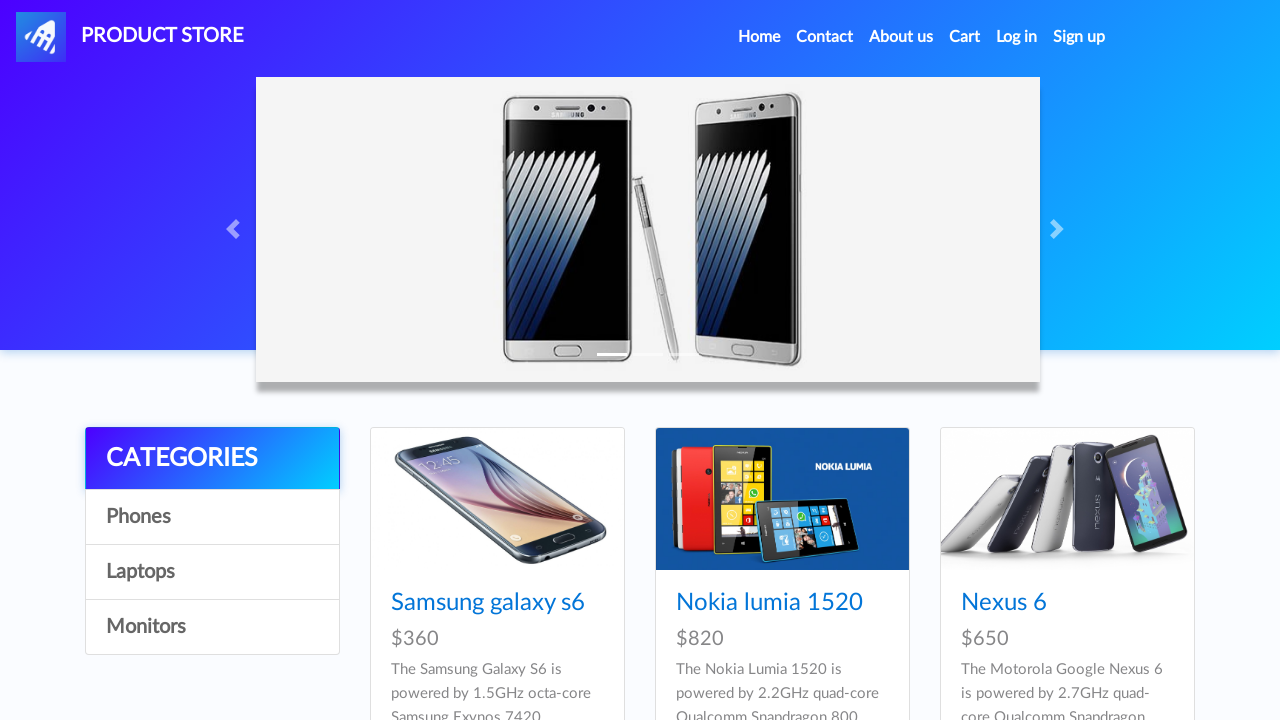

Clicked on Laptops category at (212, 572) on a:text('Laptops')
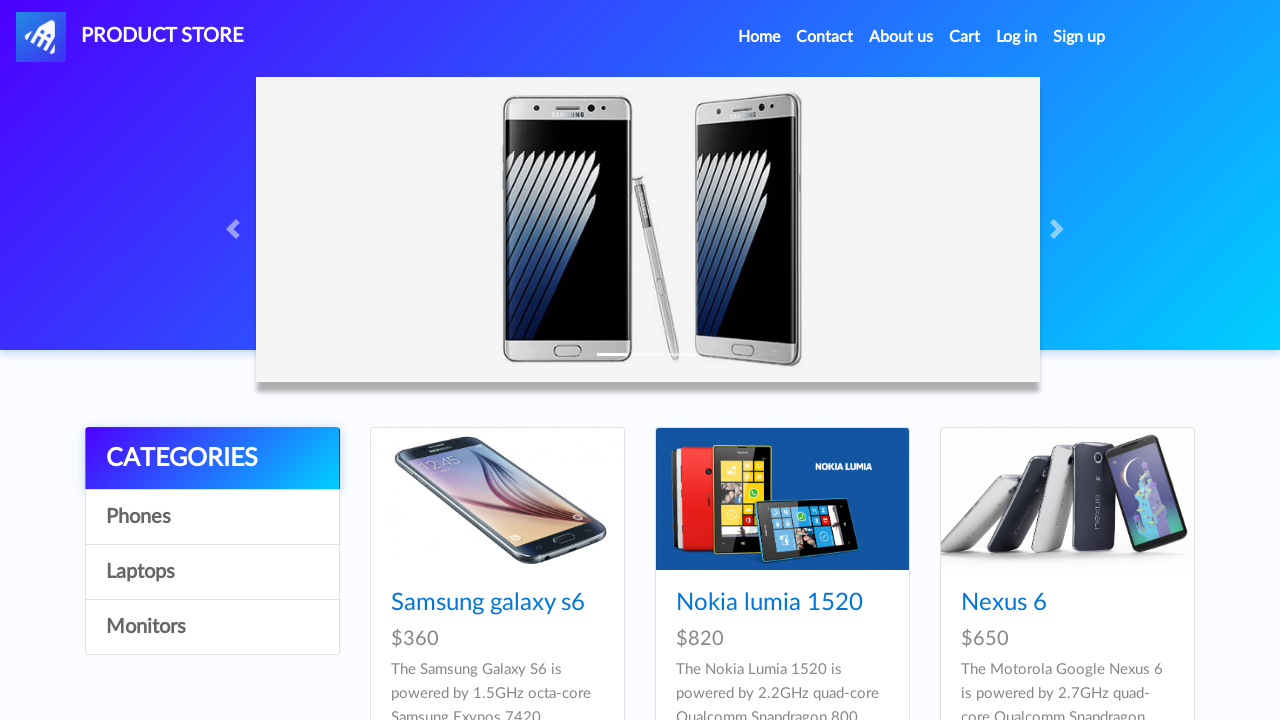

Waited for products to load
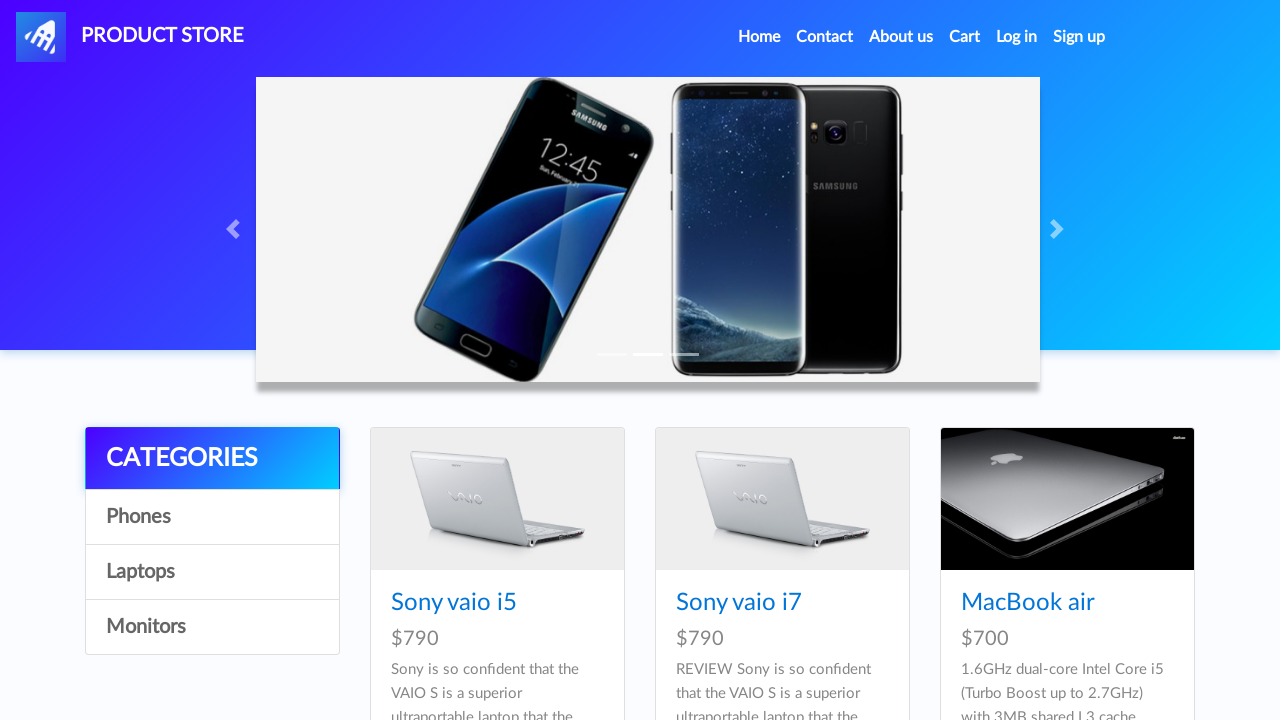

Clicked on MacBook Air product at (1028, 603) on a:text('MacBook air')
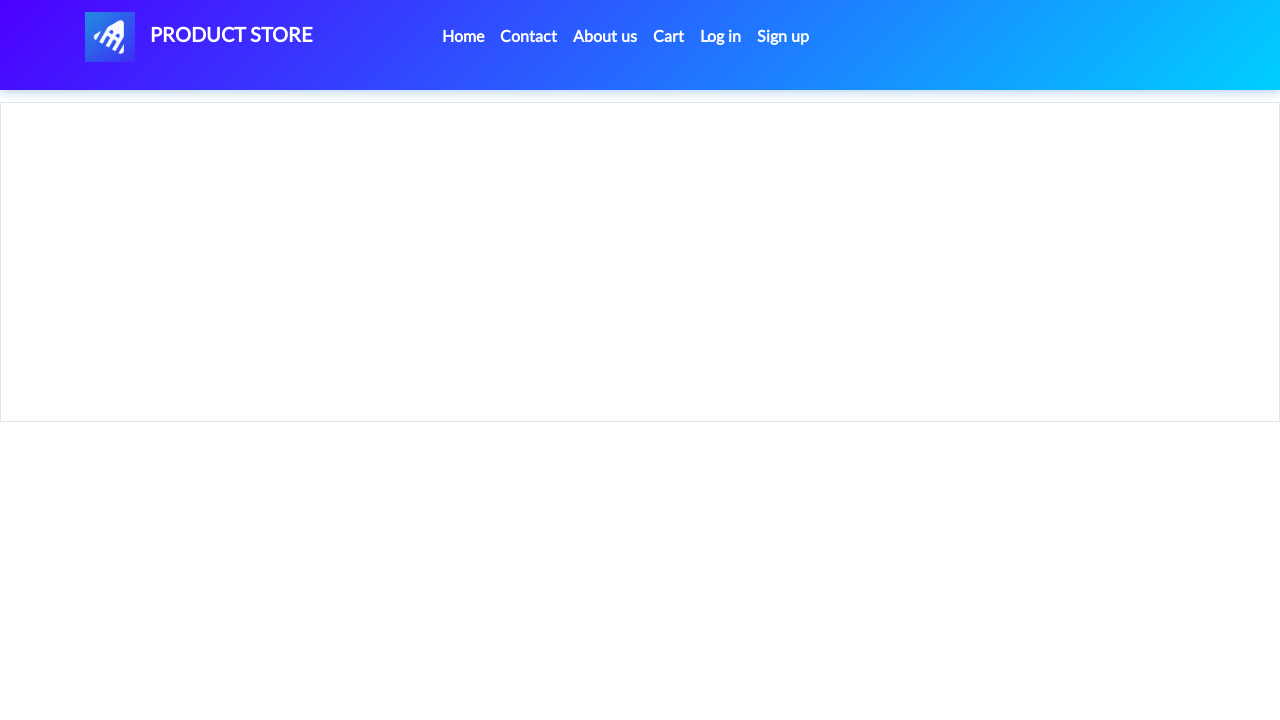

Waited for product page to load
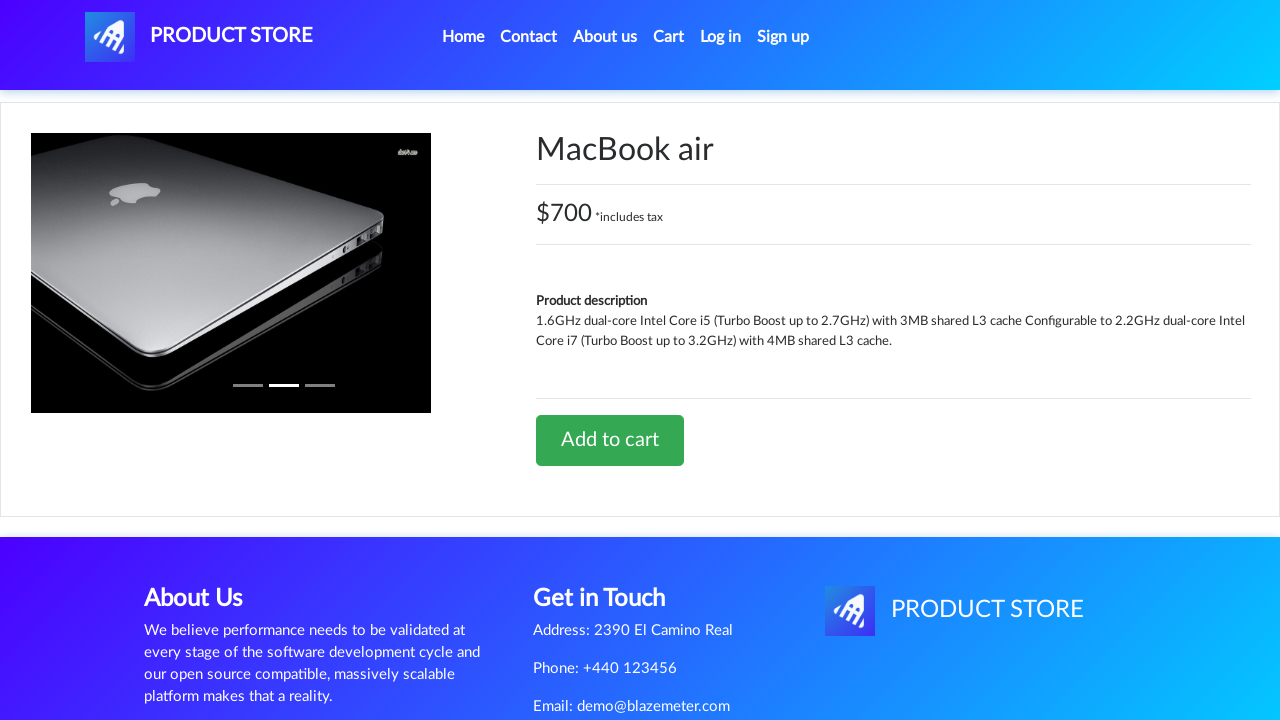

Clicked Add to cart button at (610, 440) on a:text('Add to cart')
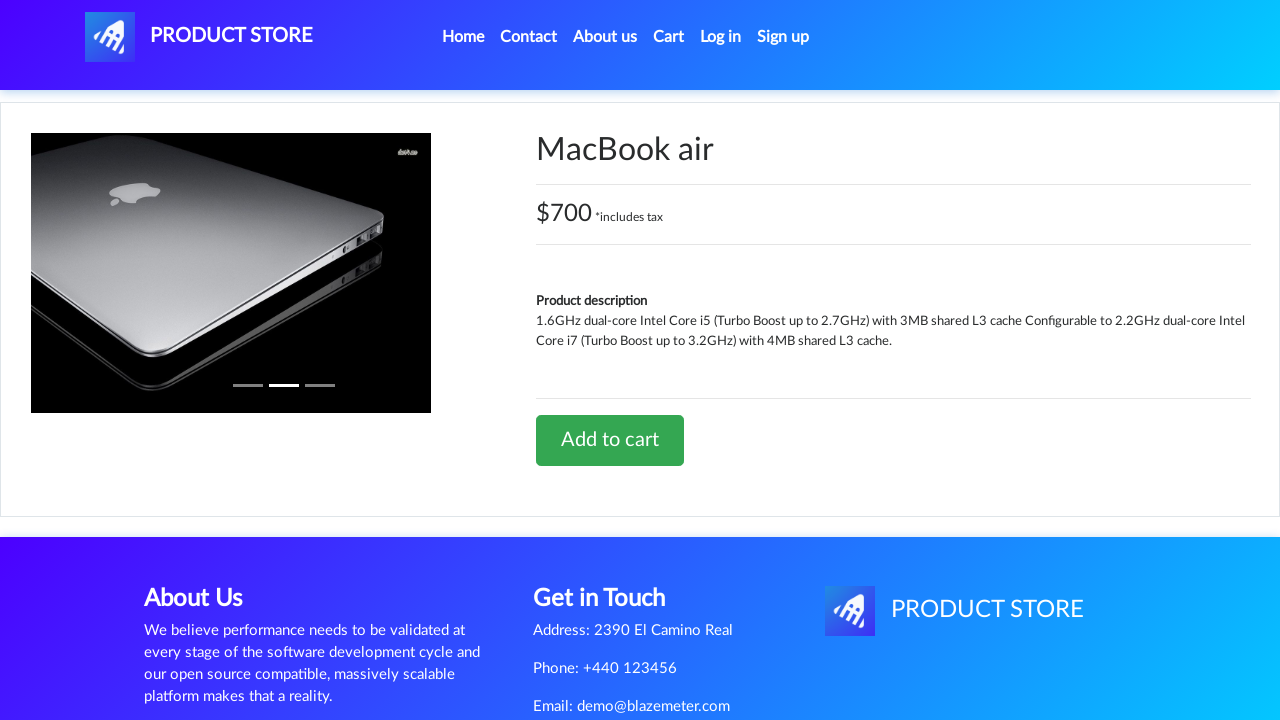

Waited for alert dialog
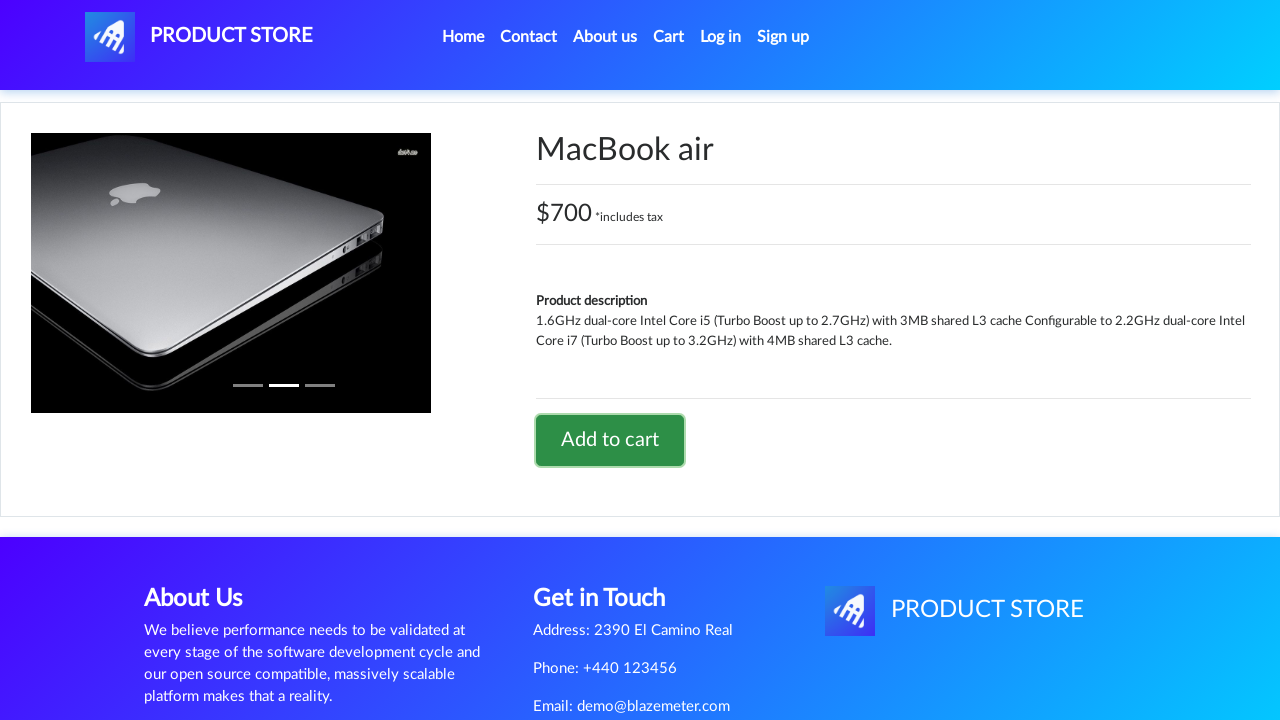

Accepted alert dialog confirming item added to cart
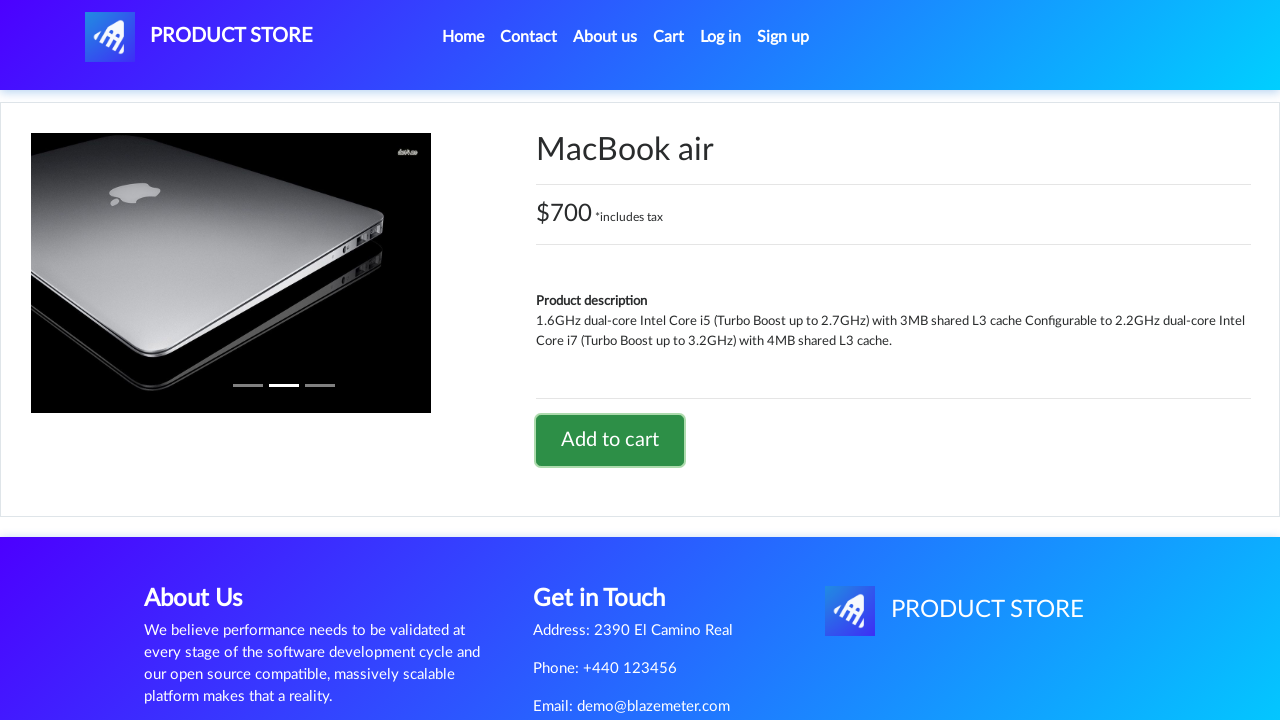

Waited before navigating to cart
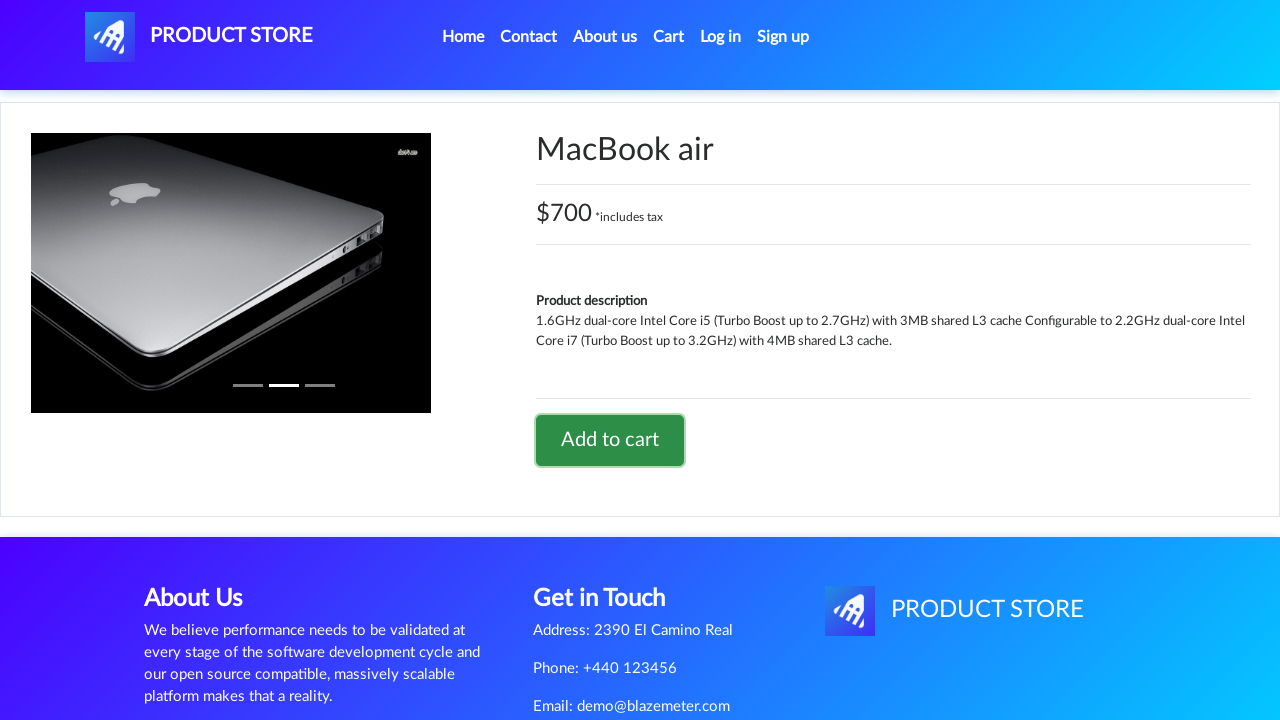

Clicked on Cart link at (669, 37) on a:text('Cart')
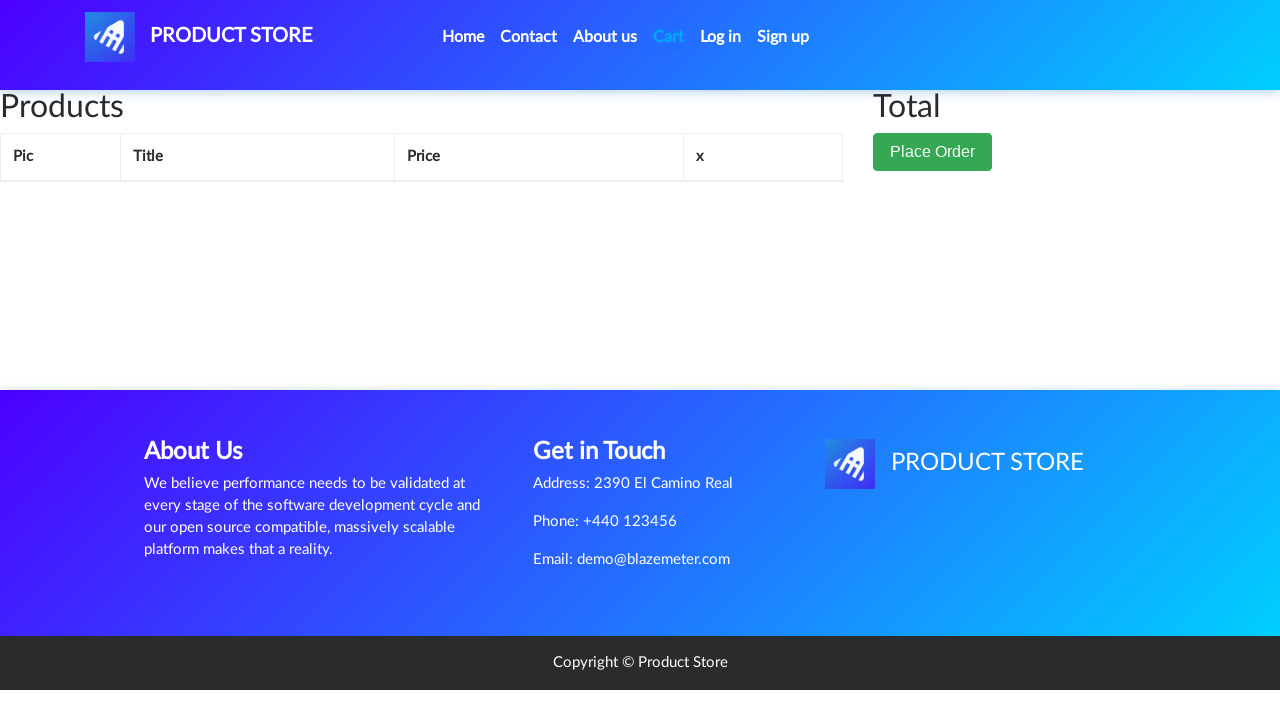

Waited for cart page to load
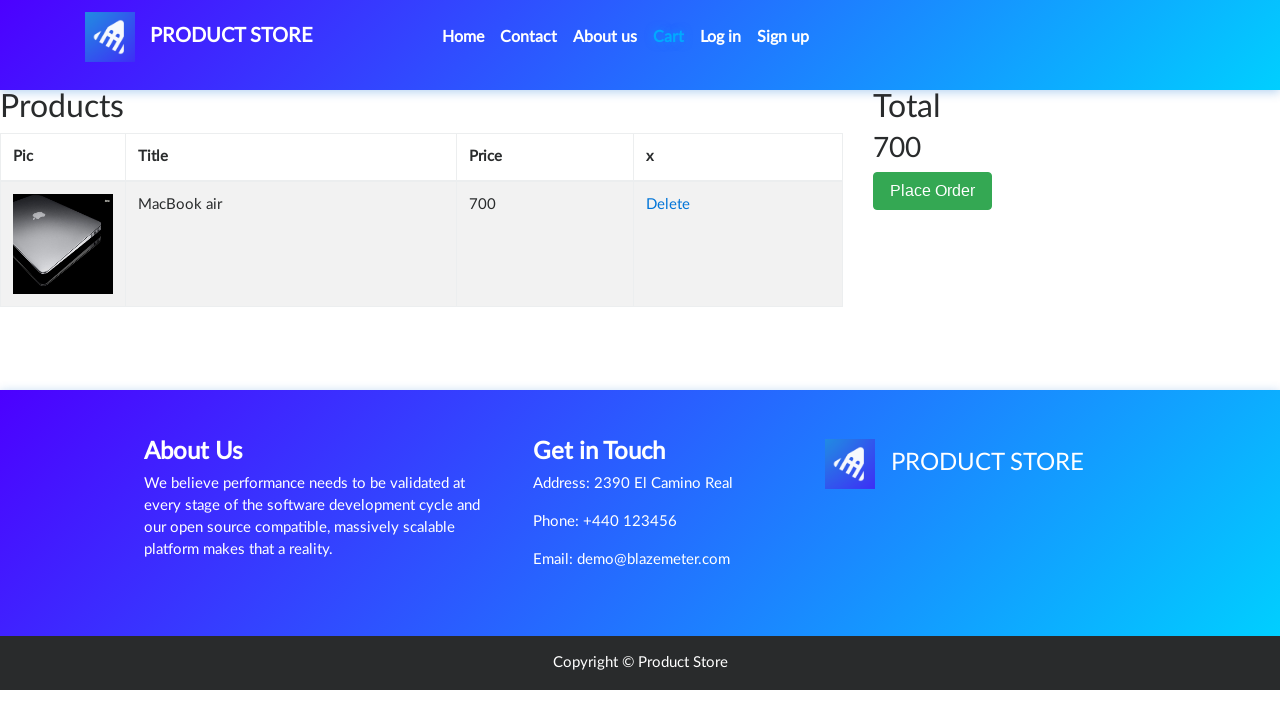

Verified cart contents are displayed
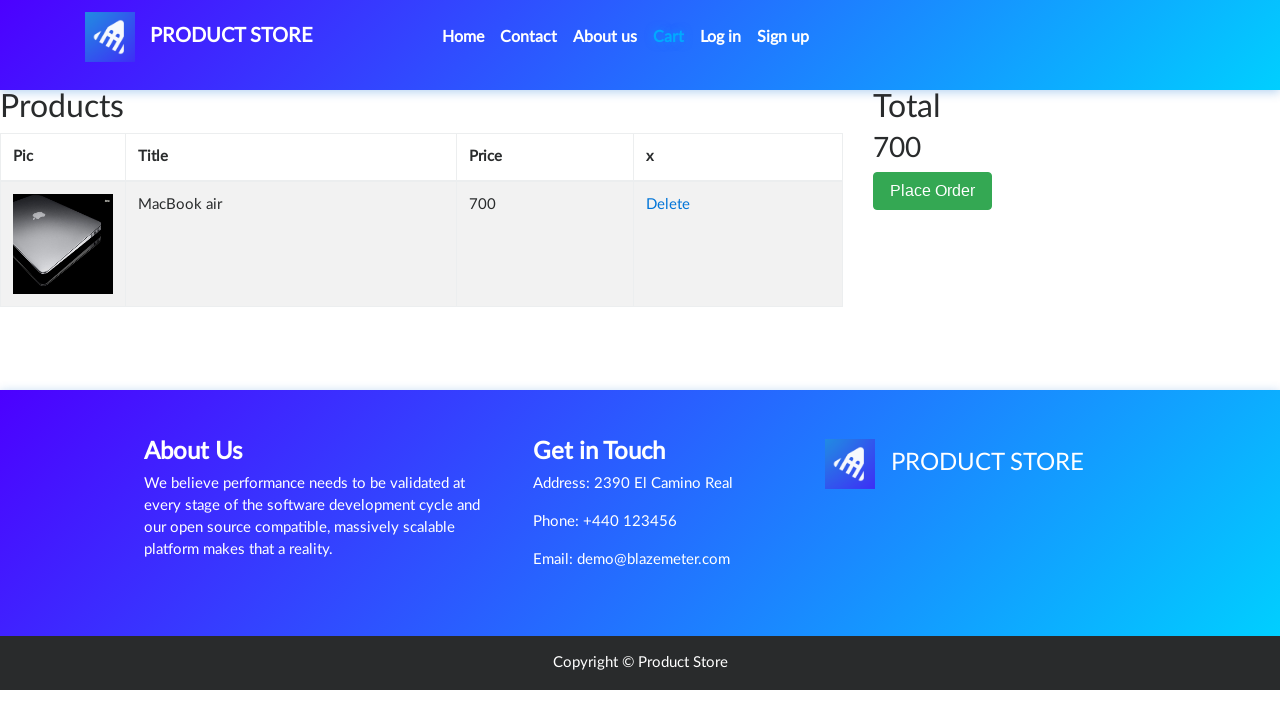

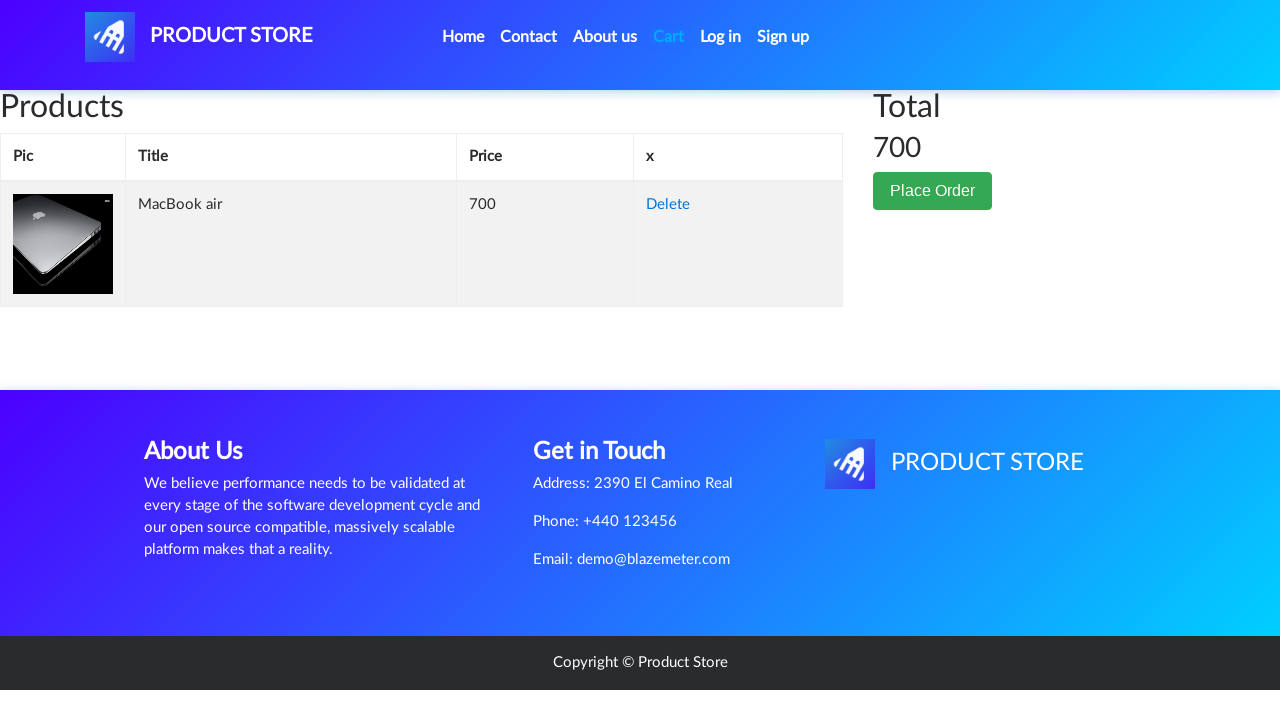